Tests browser navigation functionality by navigating between pages, refreshing, and using back/forward browser buttons

Starting URL: https://www.selenium.dev/

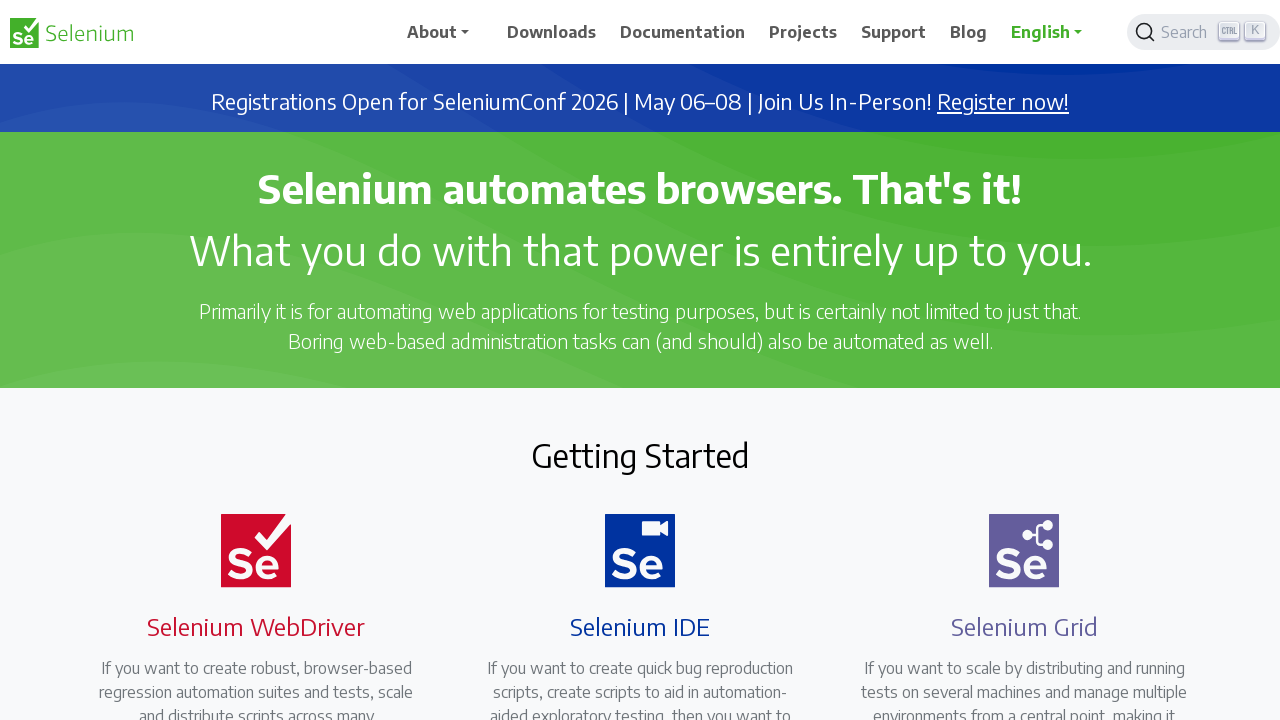

Refreshed the current page at https://www.selenium.dev/
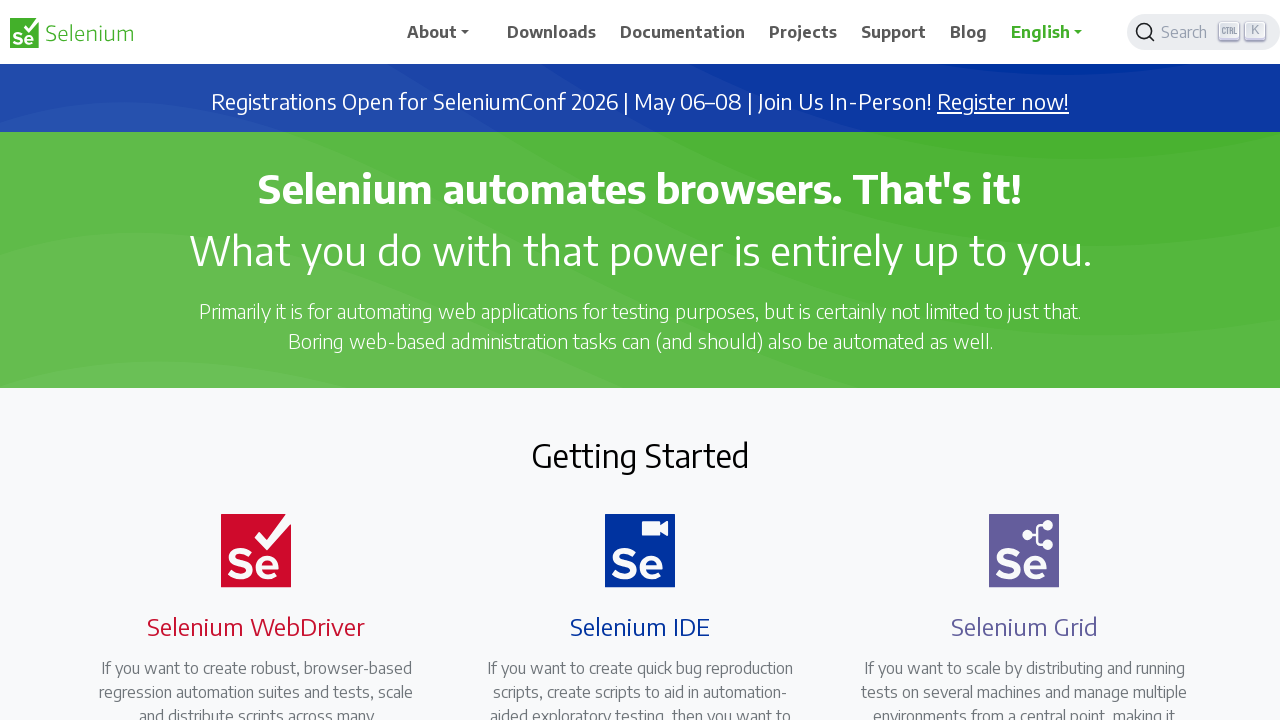

Navigated to https://www.dev.to/t/selenium
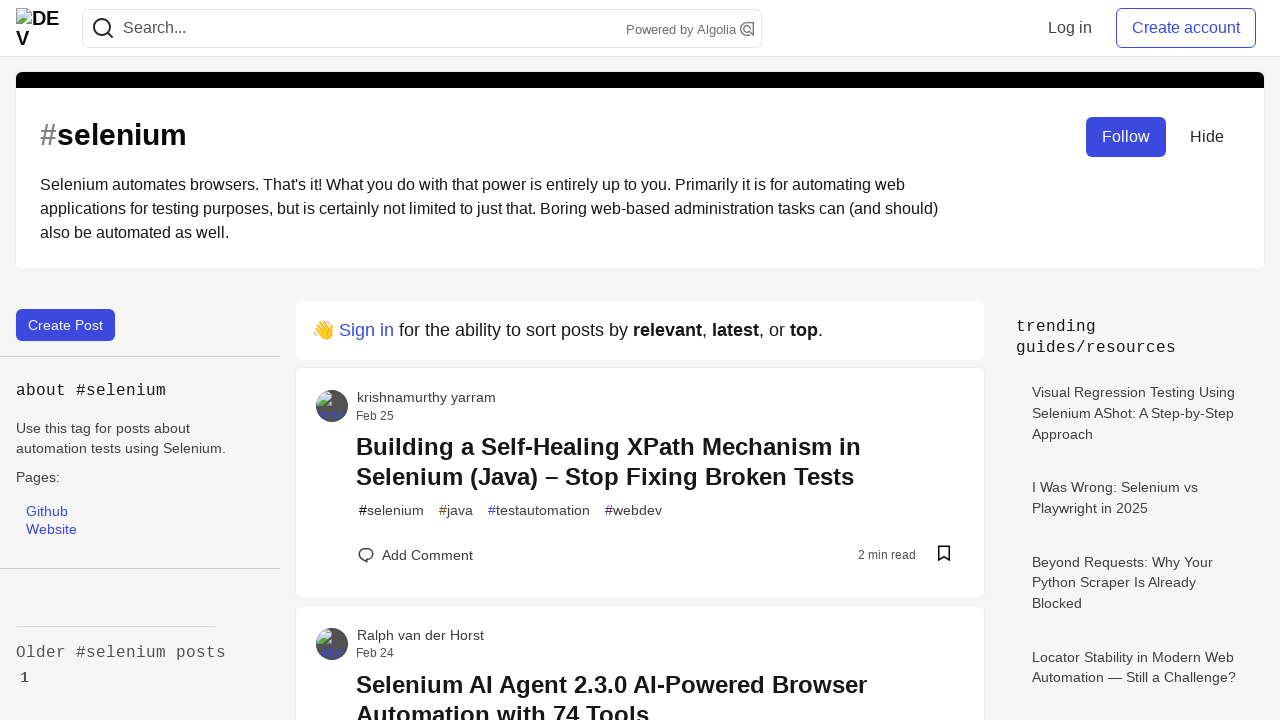

Refreshed the Dev.to page
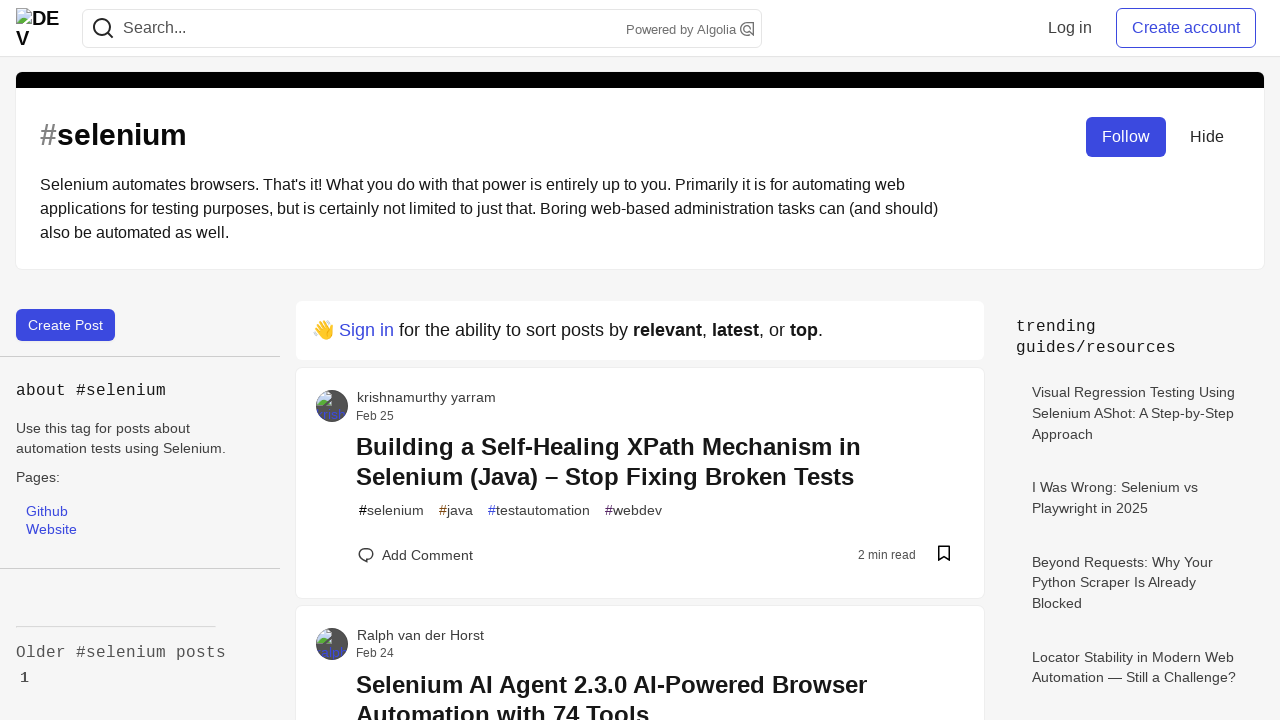

Navigated back to https://www.selenium.dev/ using browser back button
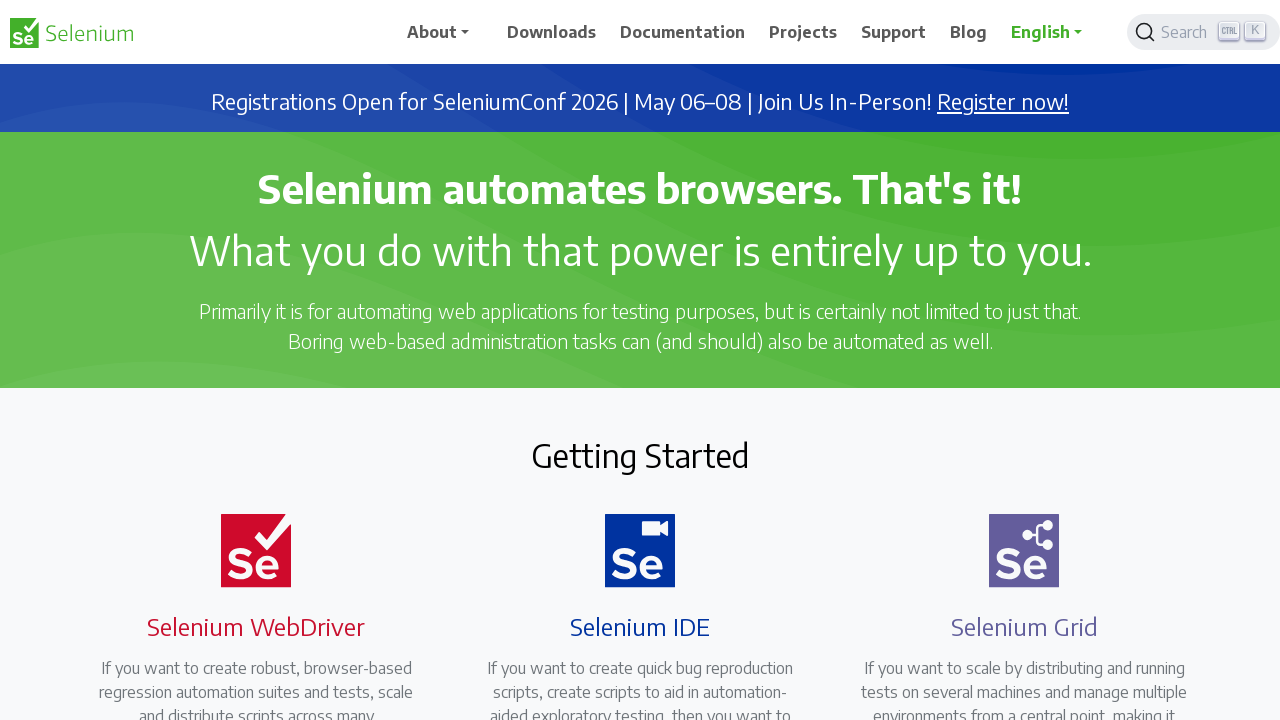

Navigated forward to https://www.dev.to/t/selenium using browser forward button
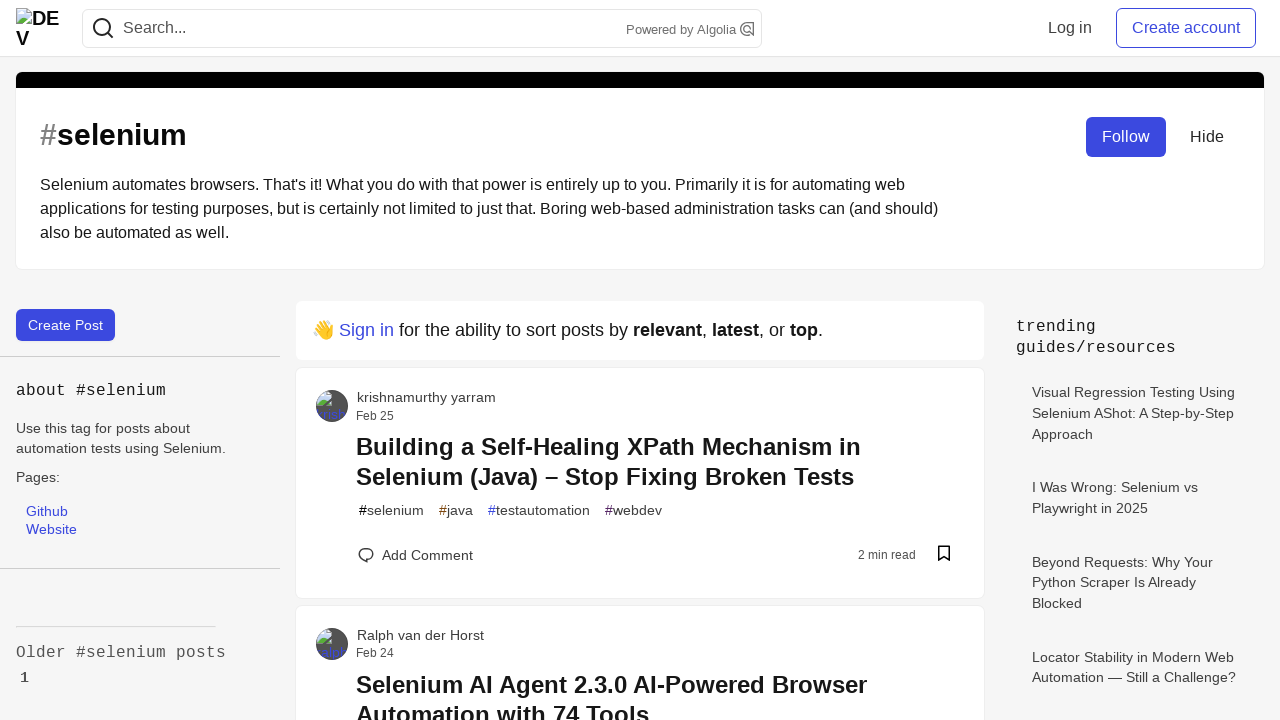

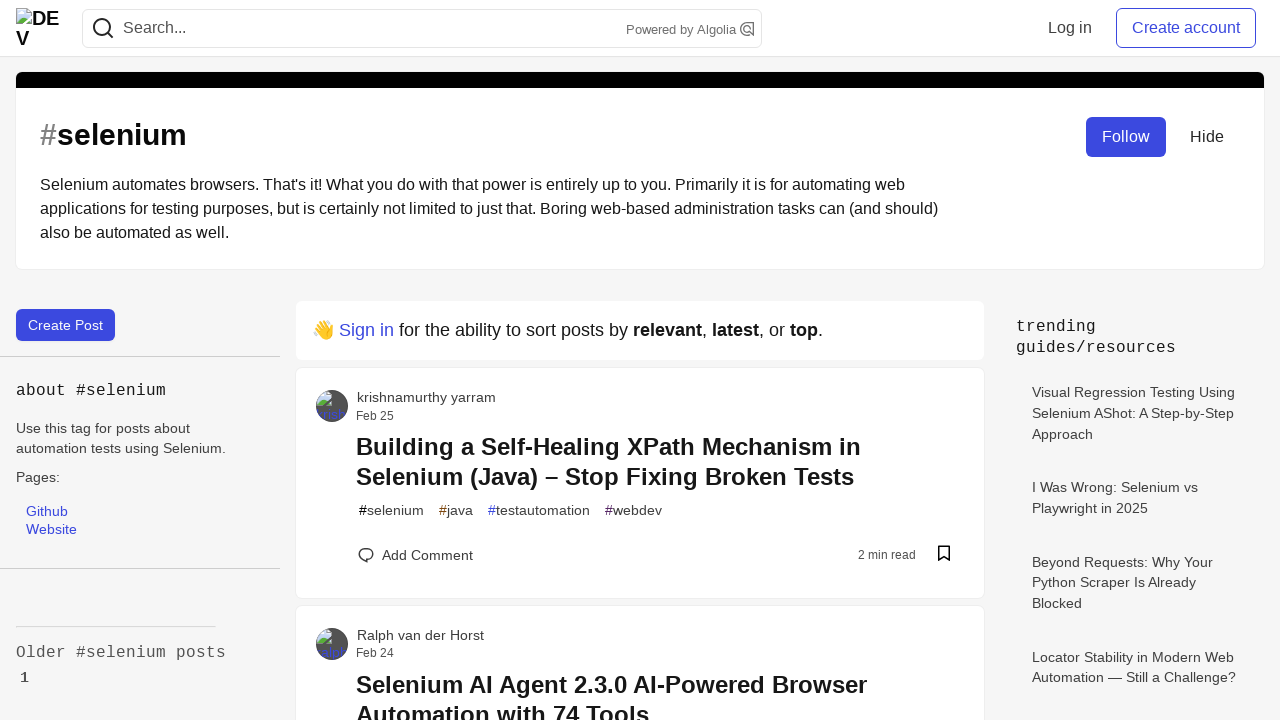